Tests navigation on the Training Support website by verifying the page title and clicking on the "about" link to navigate to a new page

Starting URL: https://v1.training-support.net

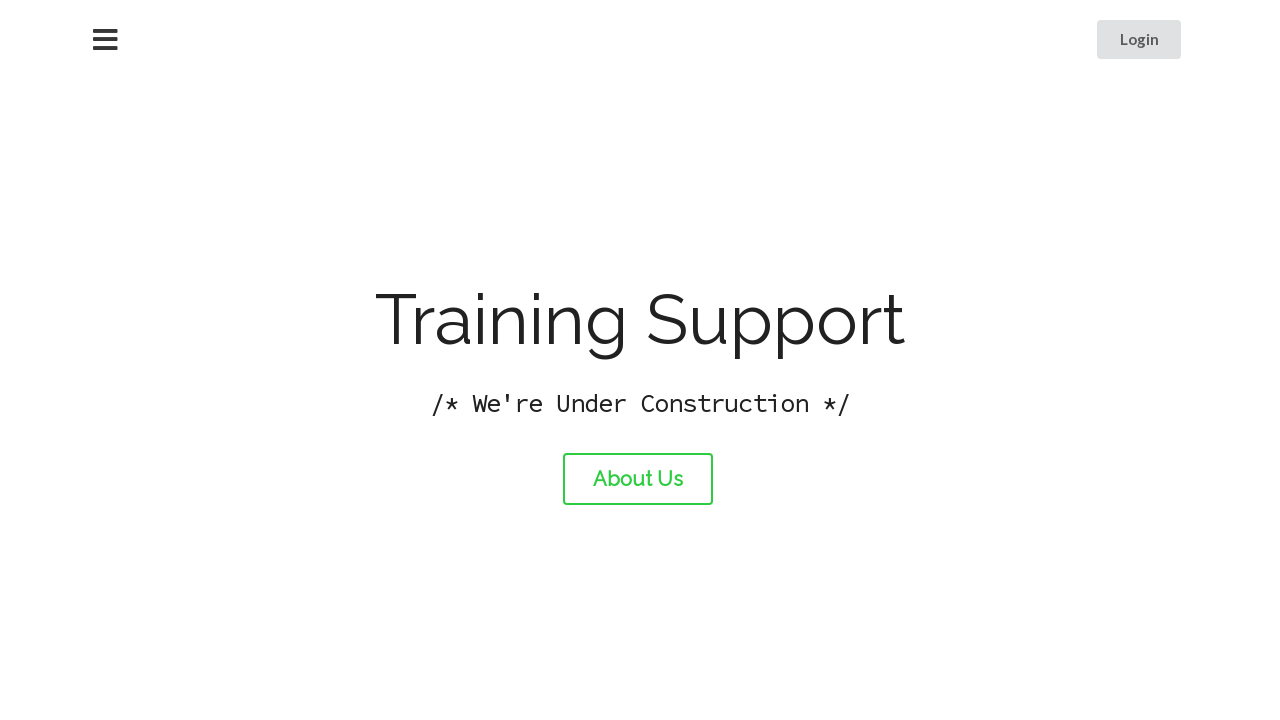

Verified initial page title is 'Training Support'
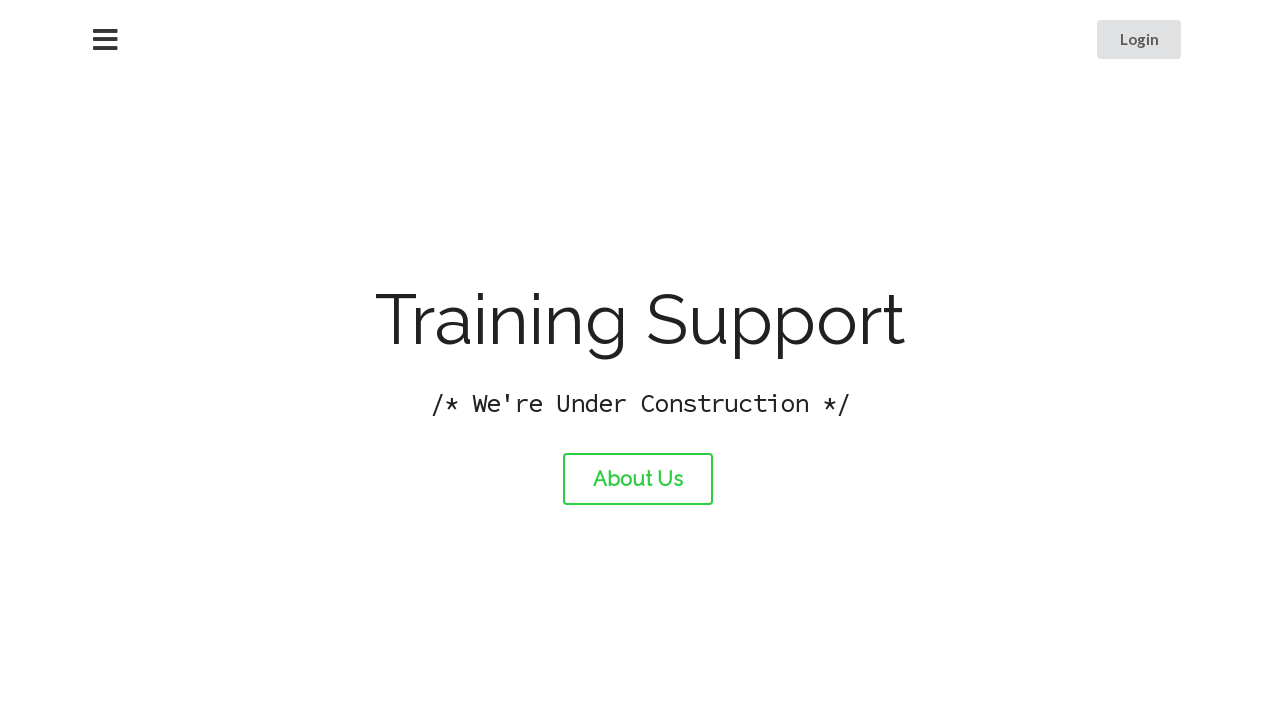

Clicked the 'about' link at (638, 479) on #about-link
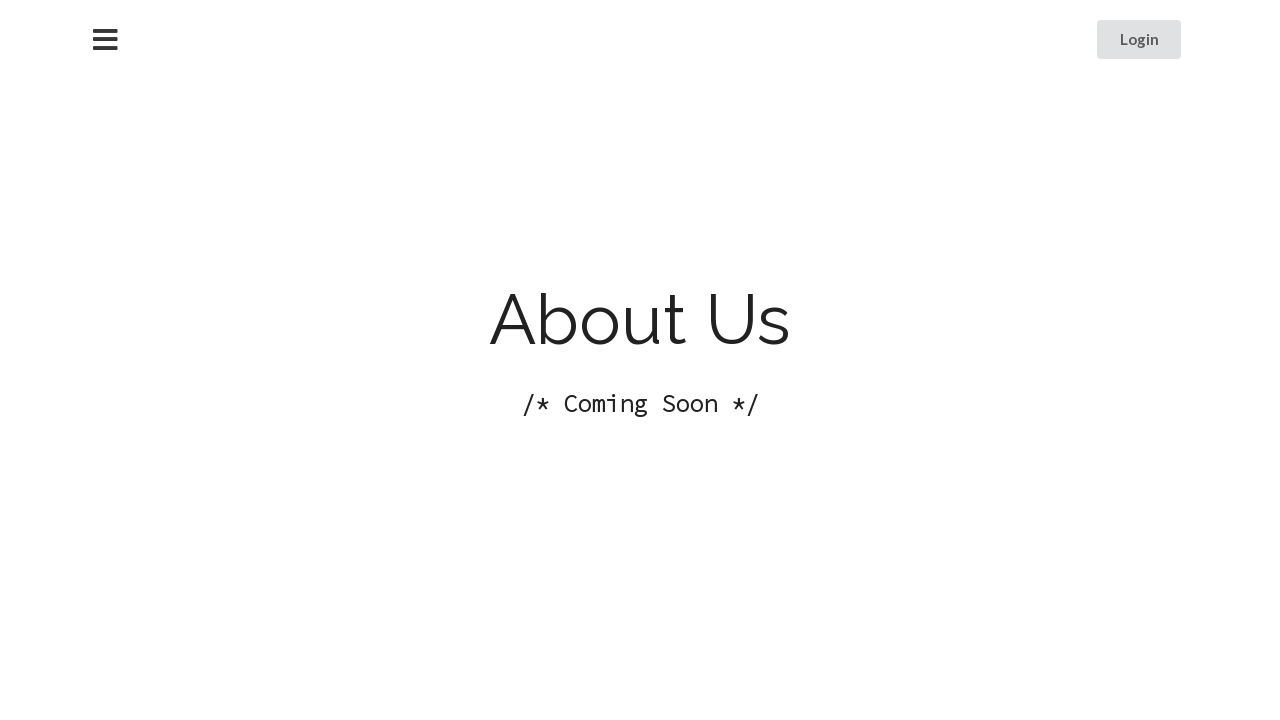

Waited for page to load after clicking about link
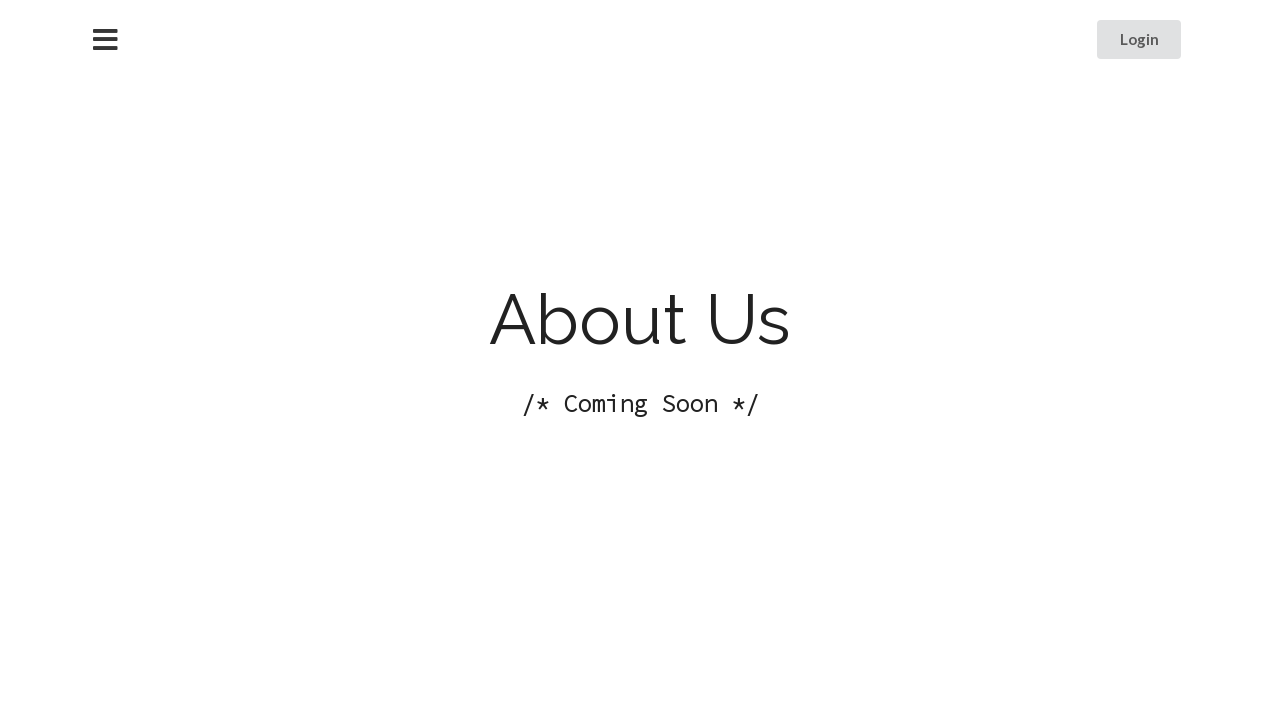

Verified new page title is 'About Training Support'
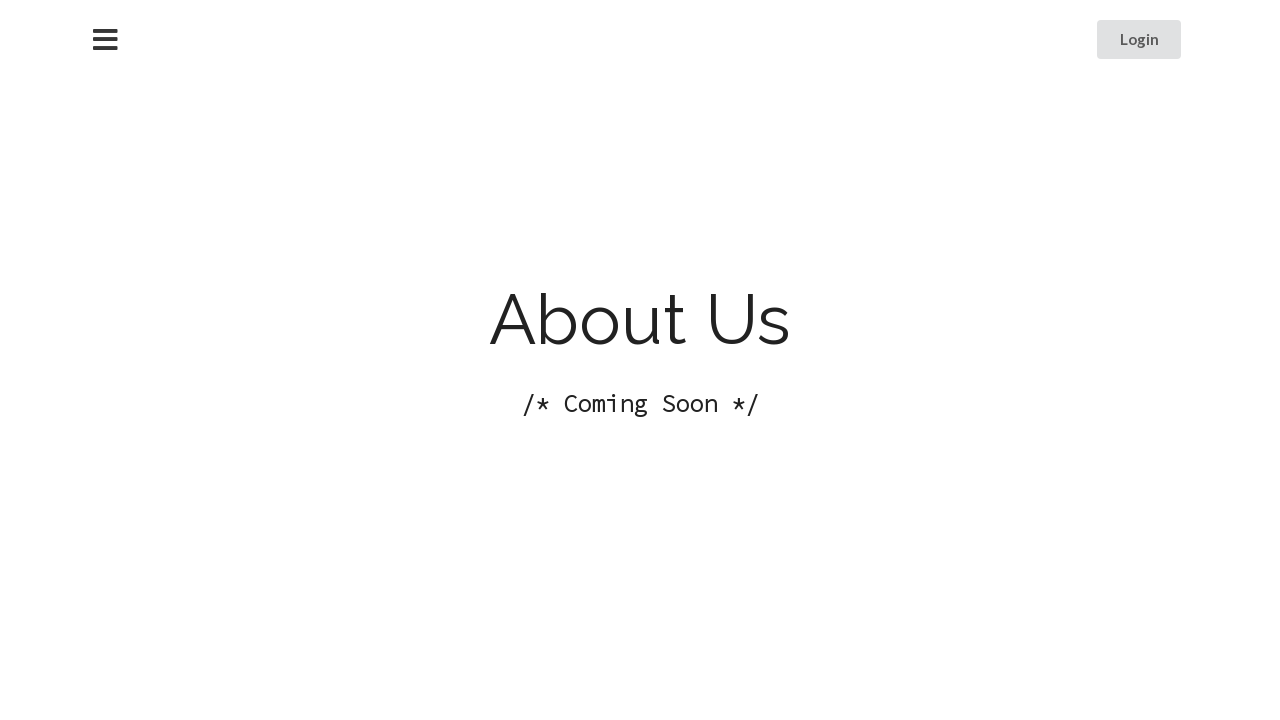

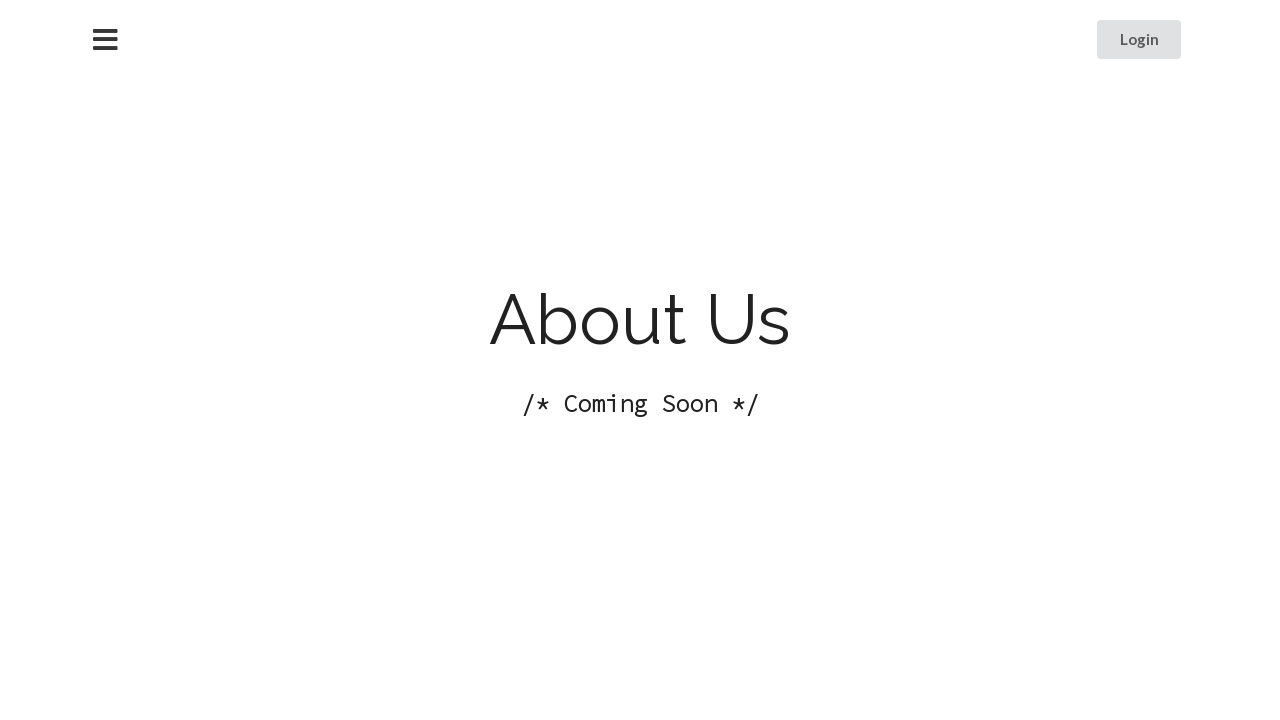